Solves a math captcha by extracting a value from an element attribute, calculating the result, and submitting the form with checkbox and radio button selections

Starting URL: http://suninjuly.github.io/get_attribute.html

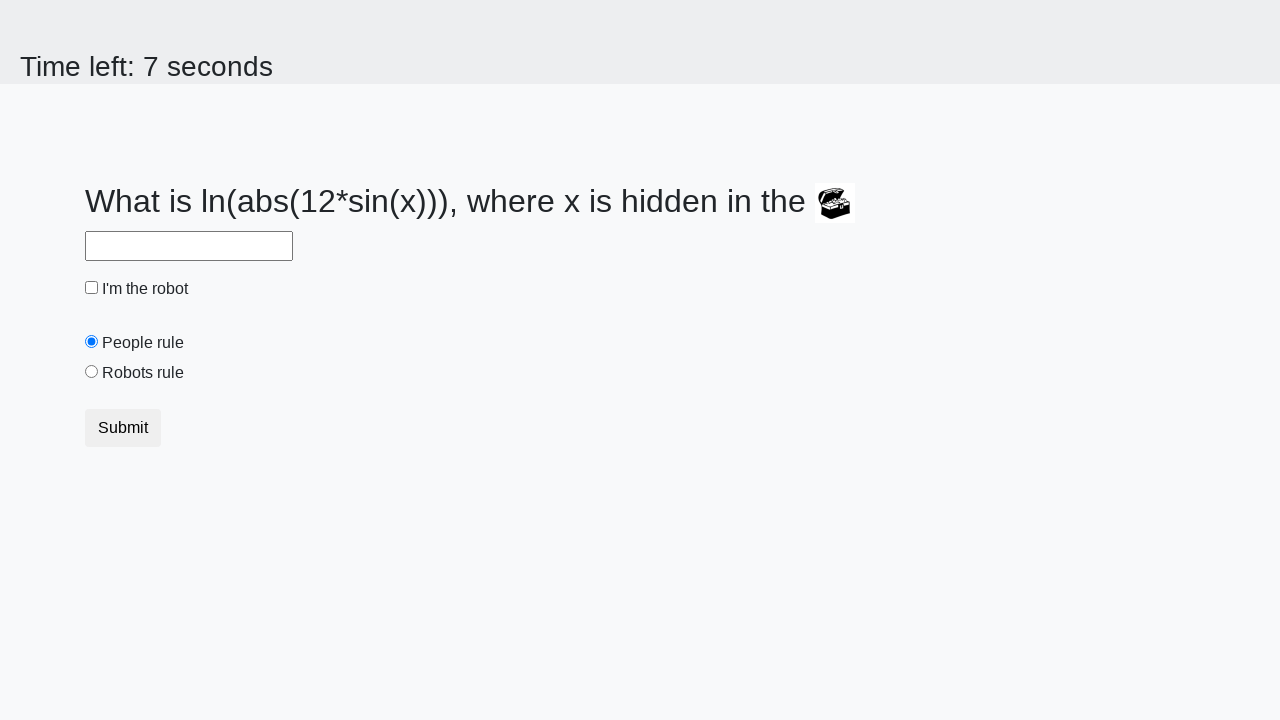

Retrieved valuex attribute from treasure element
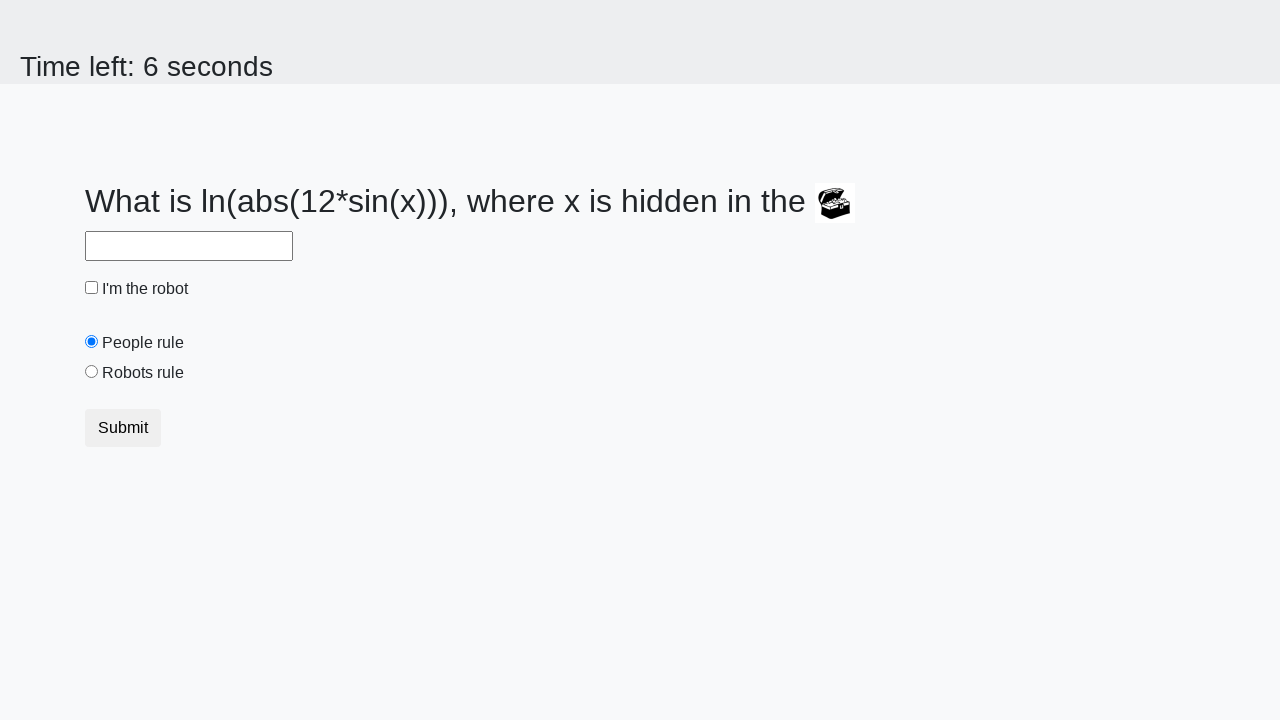

Calculated math captcha result using logarithm and sine functions
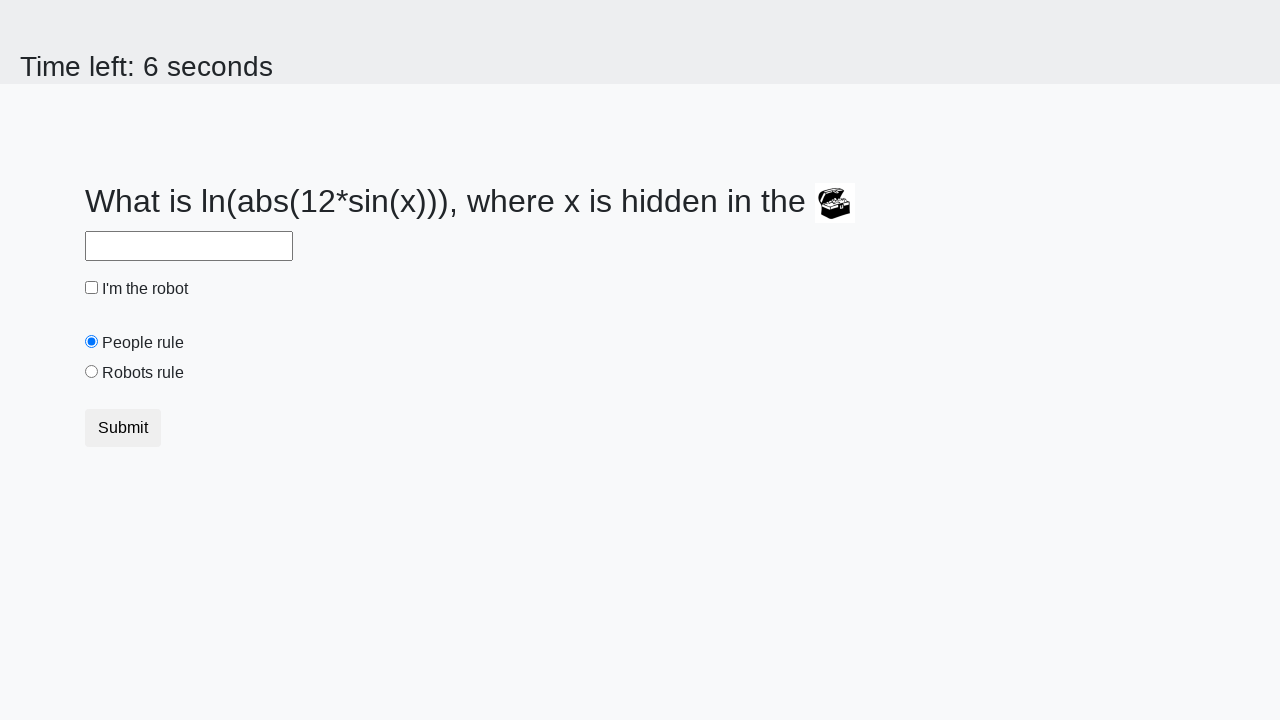

Filled input field with calculated captcha answer on input >> nth=0
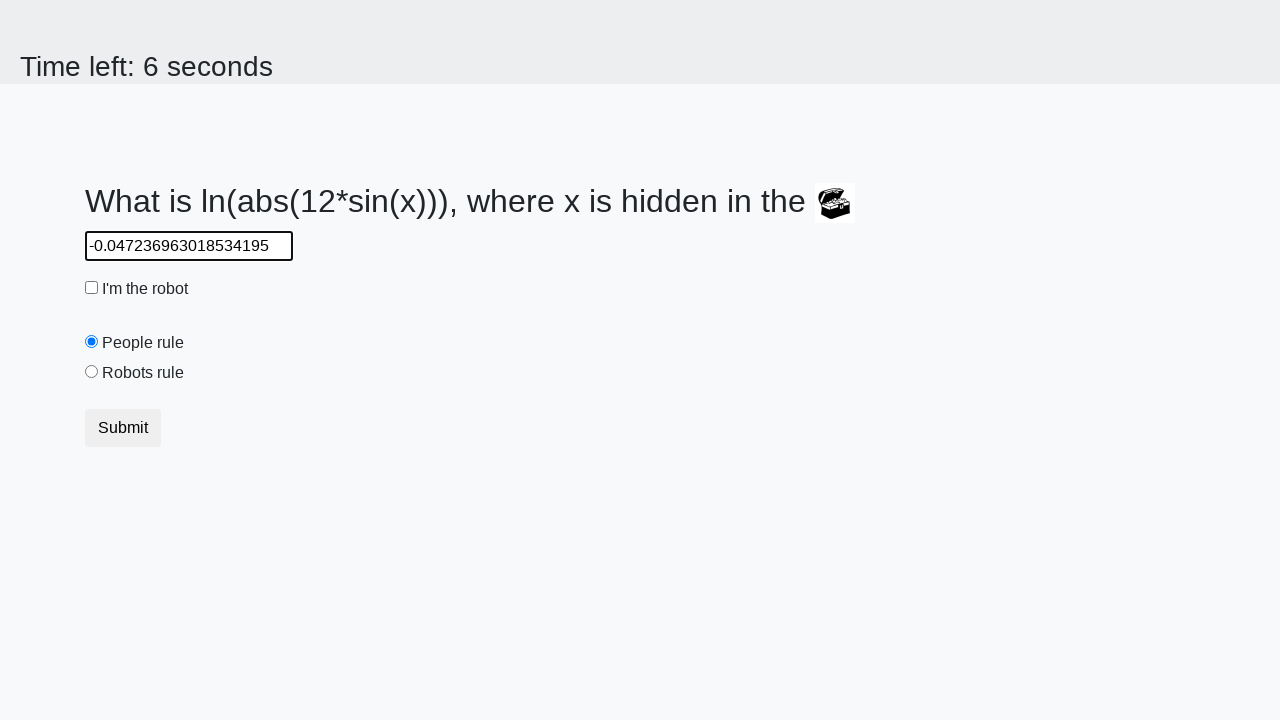

Clicked robot checkbox at (92, 288) on #robotCheckbox
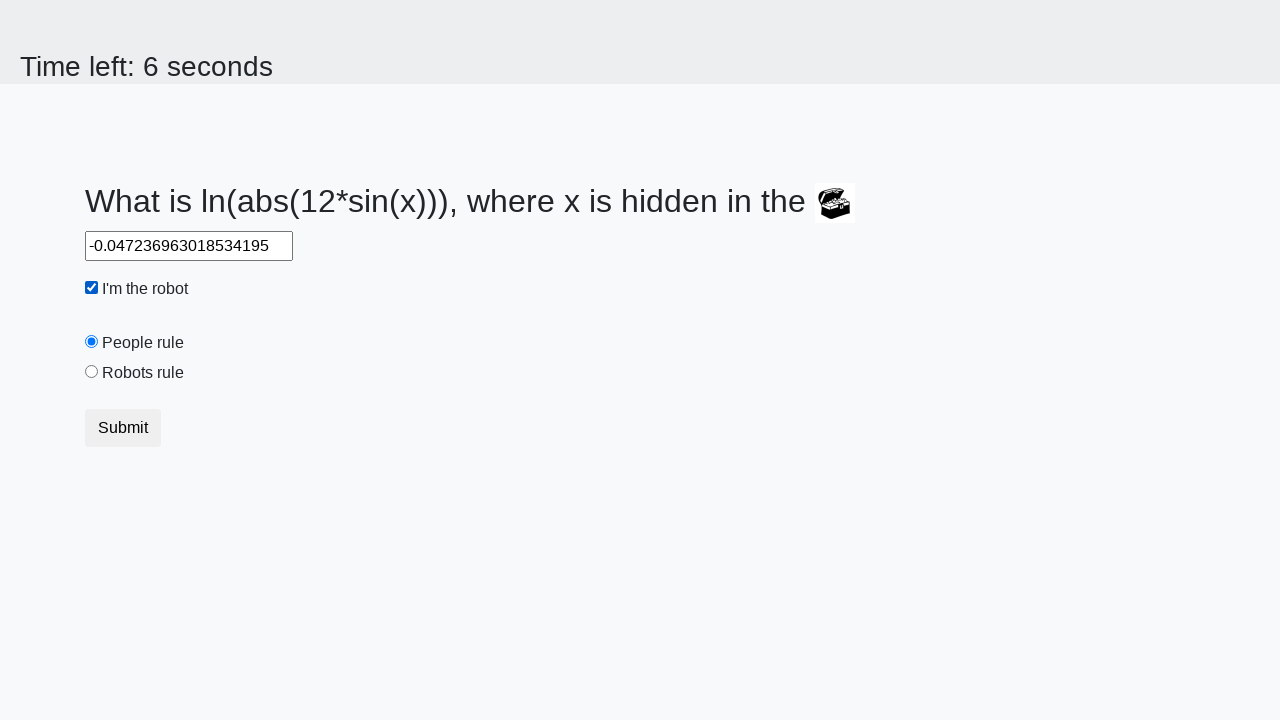

Selected robots rule radio button at (92, 372) on #robotsRule
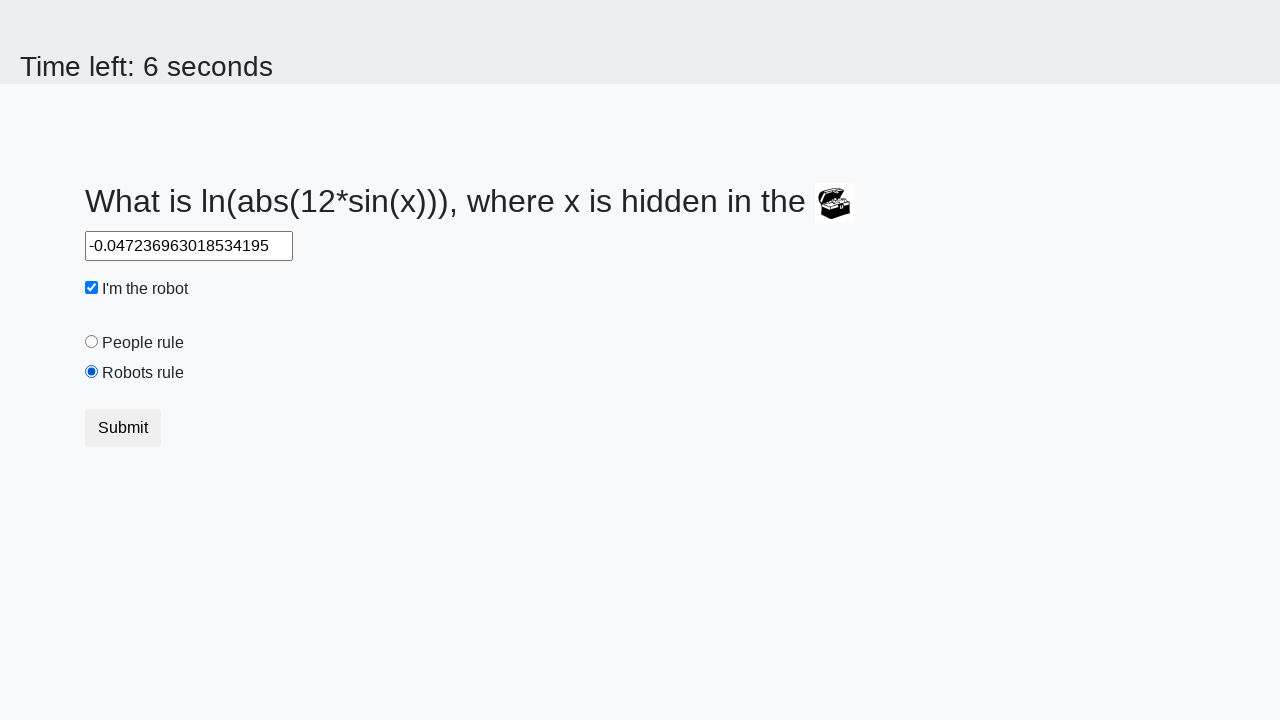

Clicked submit button to submit form at (123, 428) on .btn
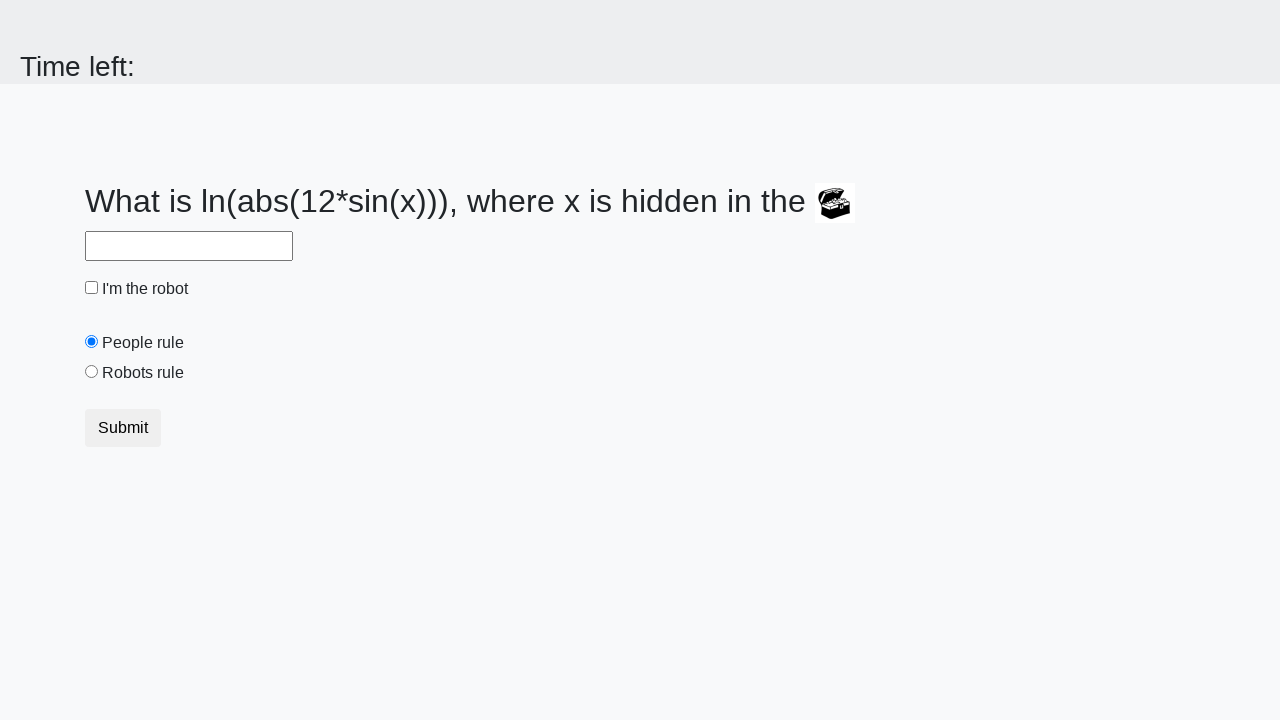

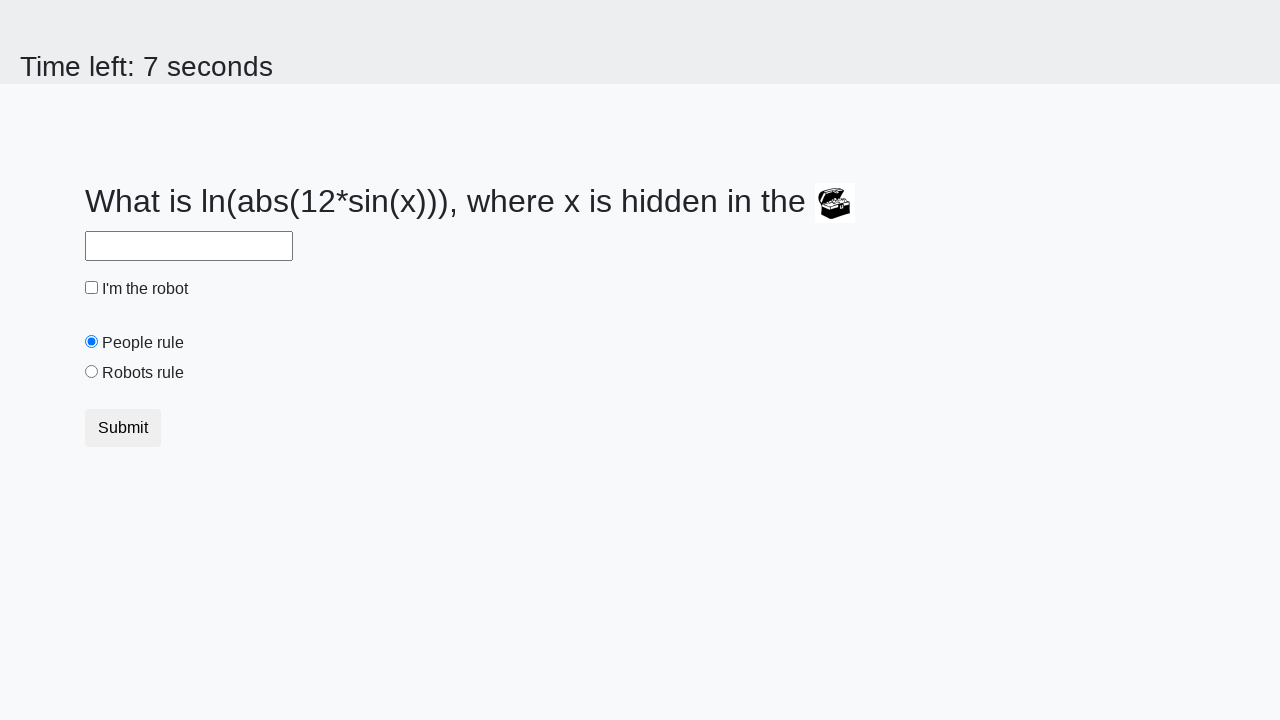